Tests adding a product to cart on an e-commerce practice site by finding the product named "Cucumber" from the product list and clicking its add-to-cart button.

Starting URL: https://rahulshettyacademy.com/seleniumPractise/

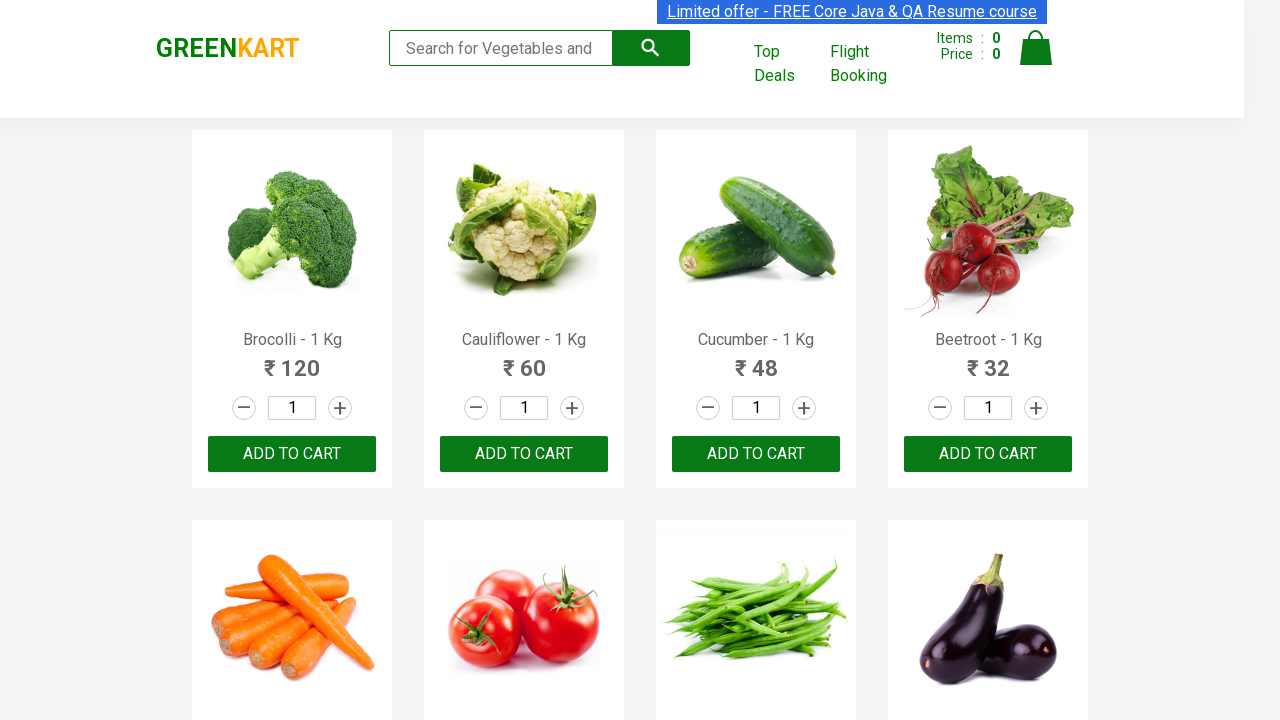

Waited for product list to load
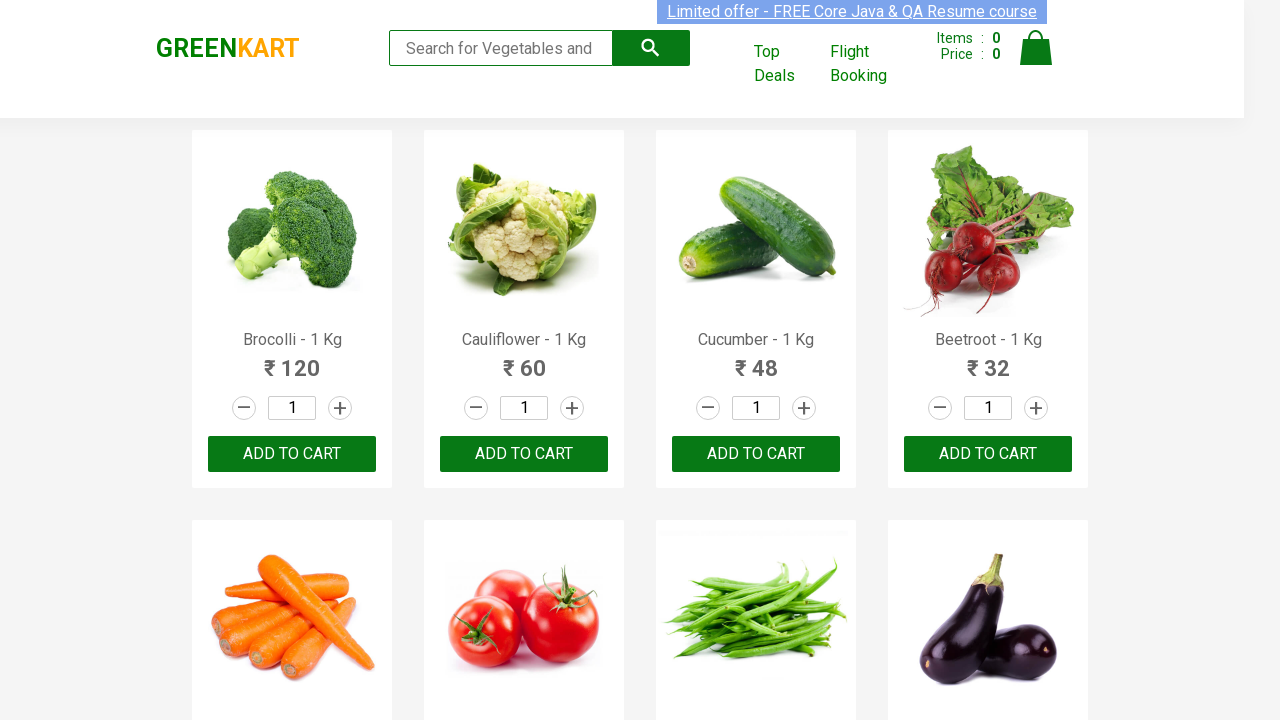

Retrieved all product elements from the page
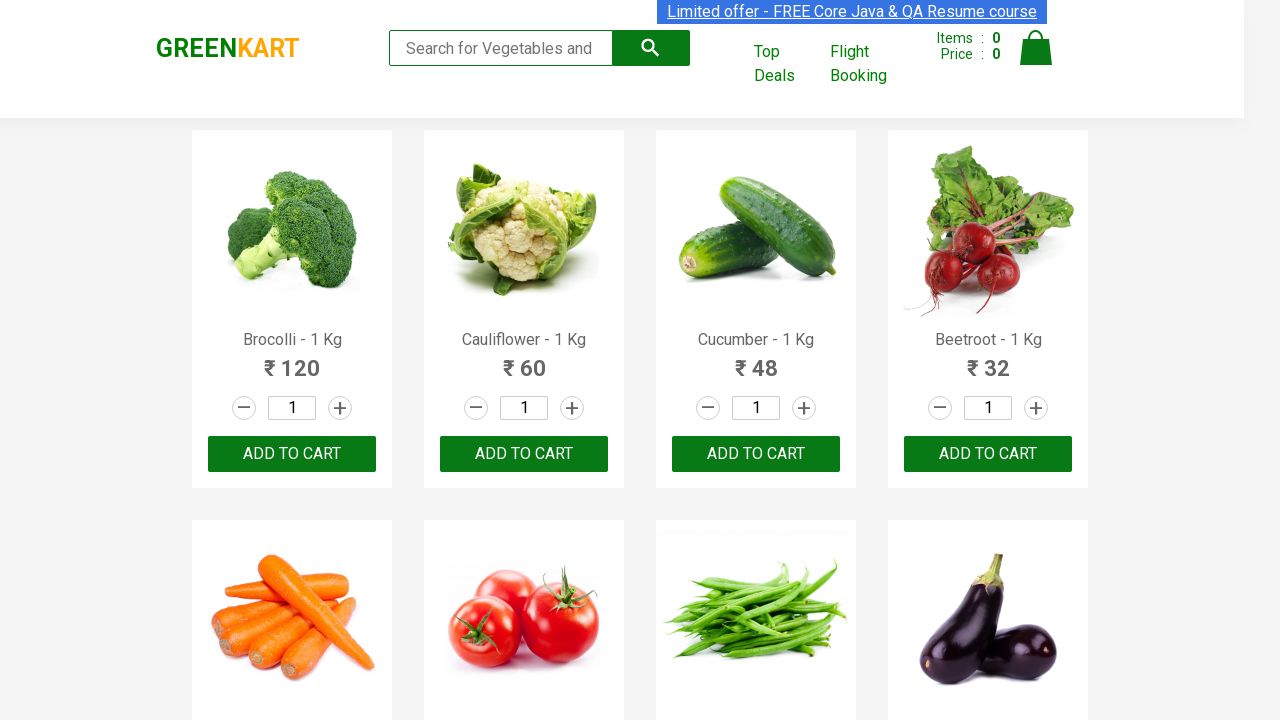

Retrieved product name: 'Brocolli - 1 Kg'
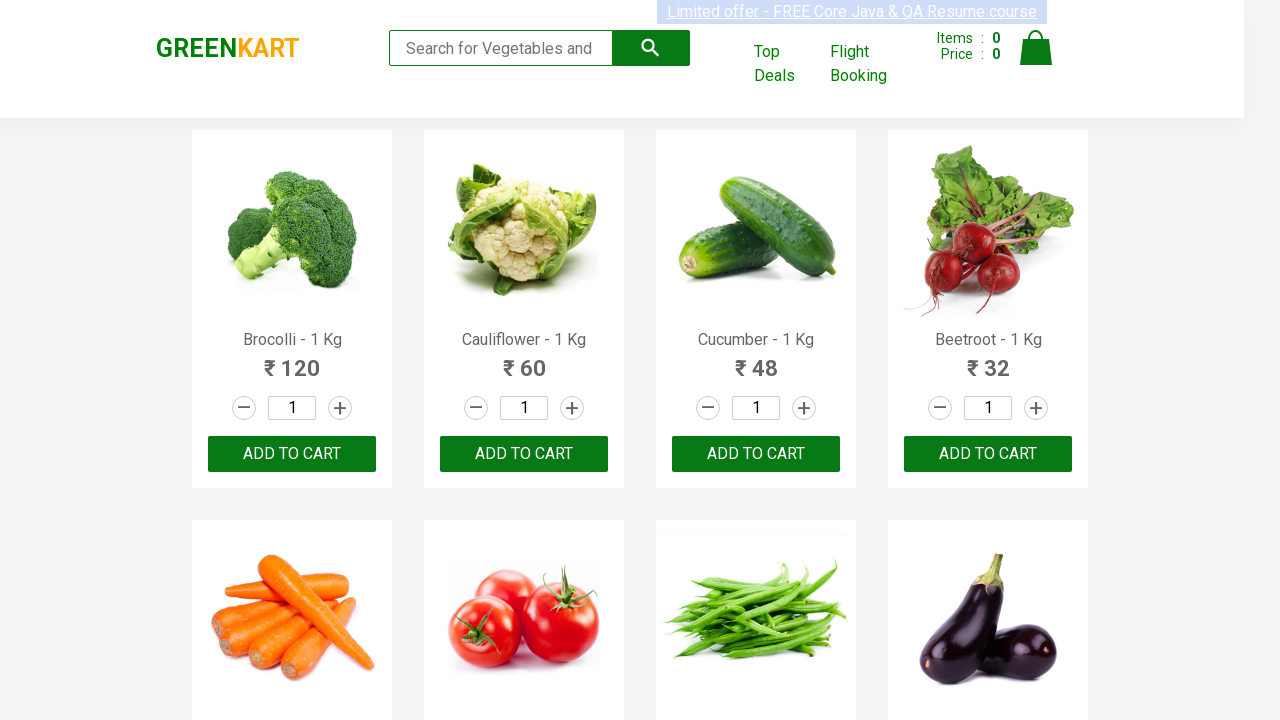

Retrieved product name: 'Cauliflower - 1 Kg'
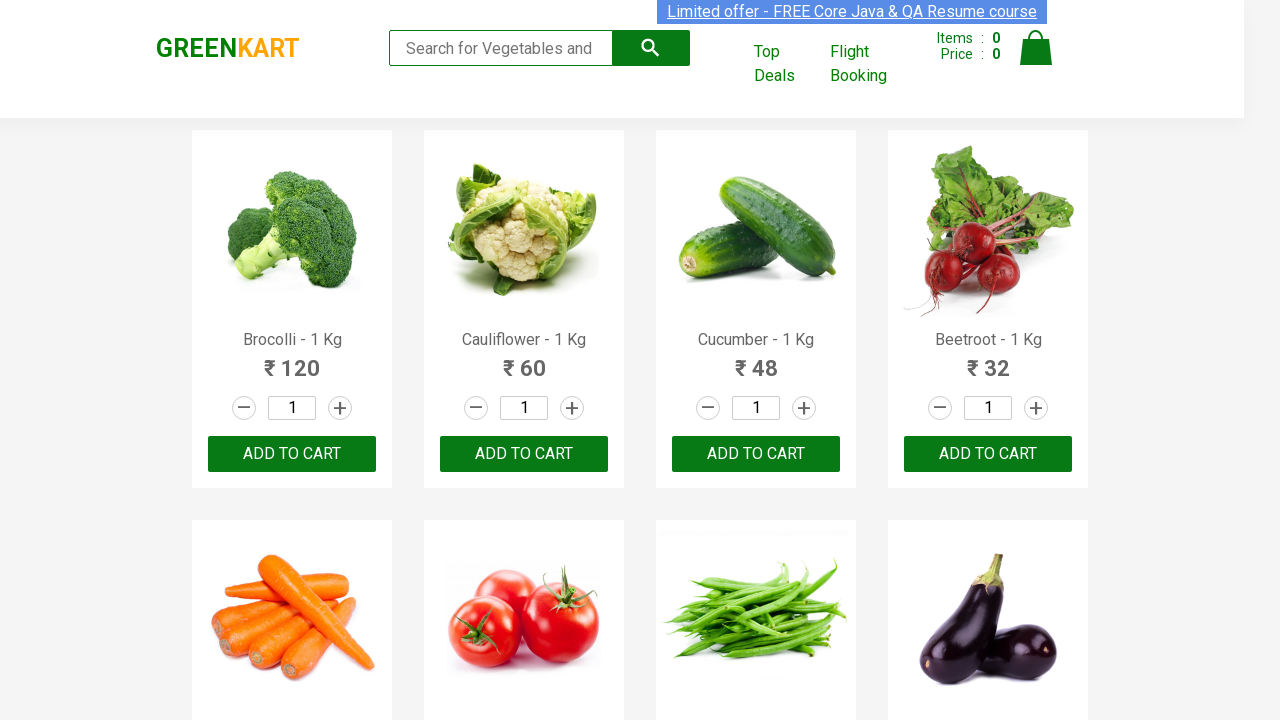

Retrieved product name: 'Cucumber - 1 Kg'
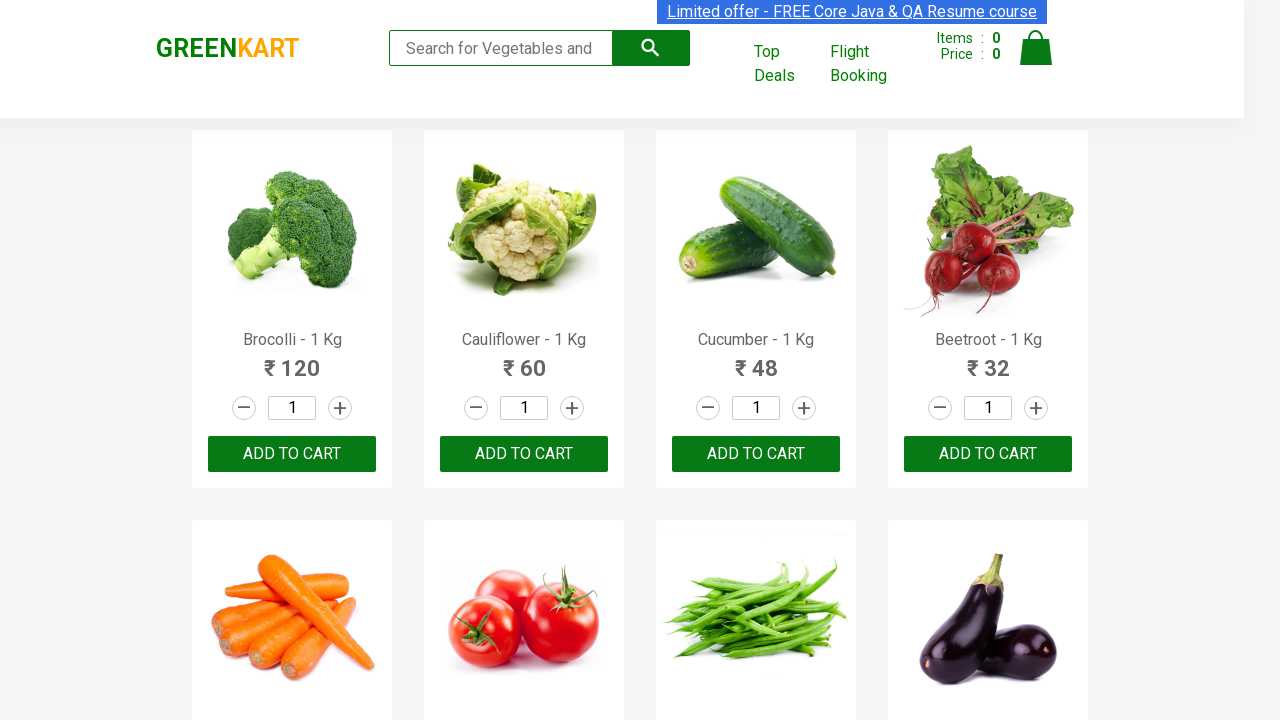

Found Cucumber product and clicked its add-to-cart button at (756, 454) on xpath=//div[@class='product-action']/button >> nth=2
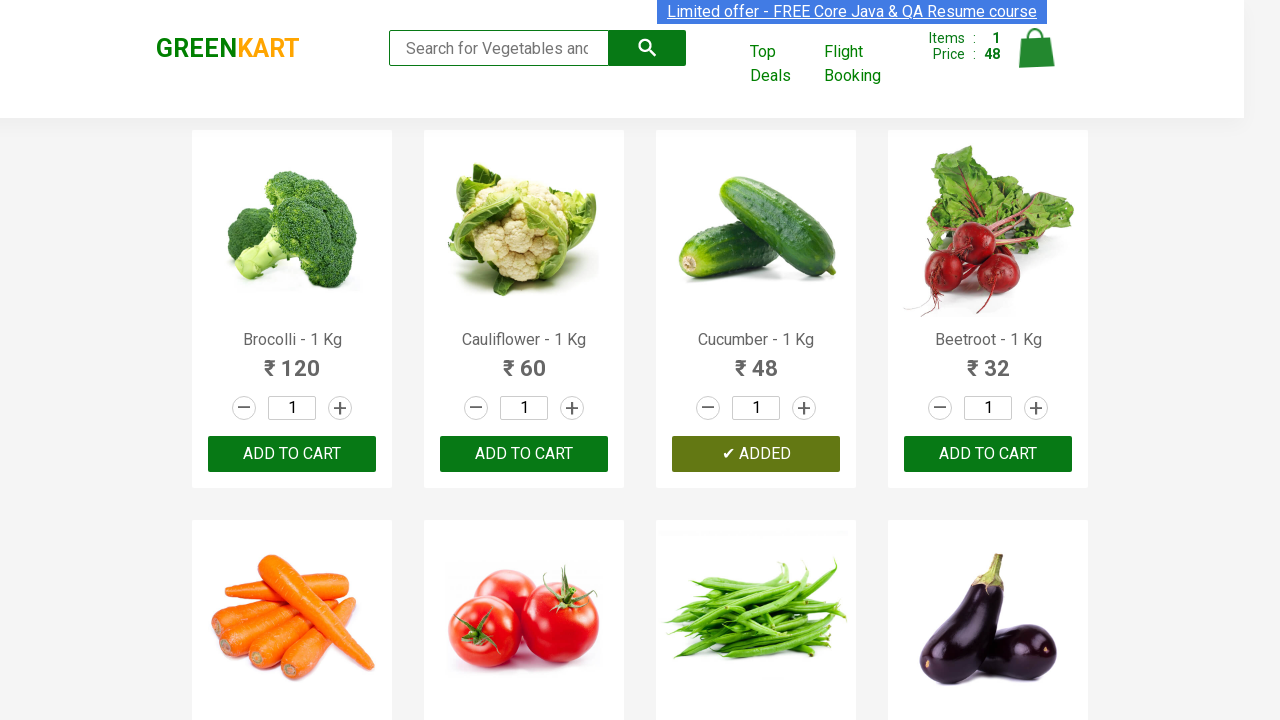

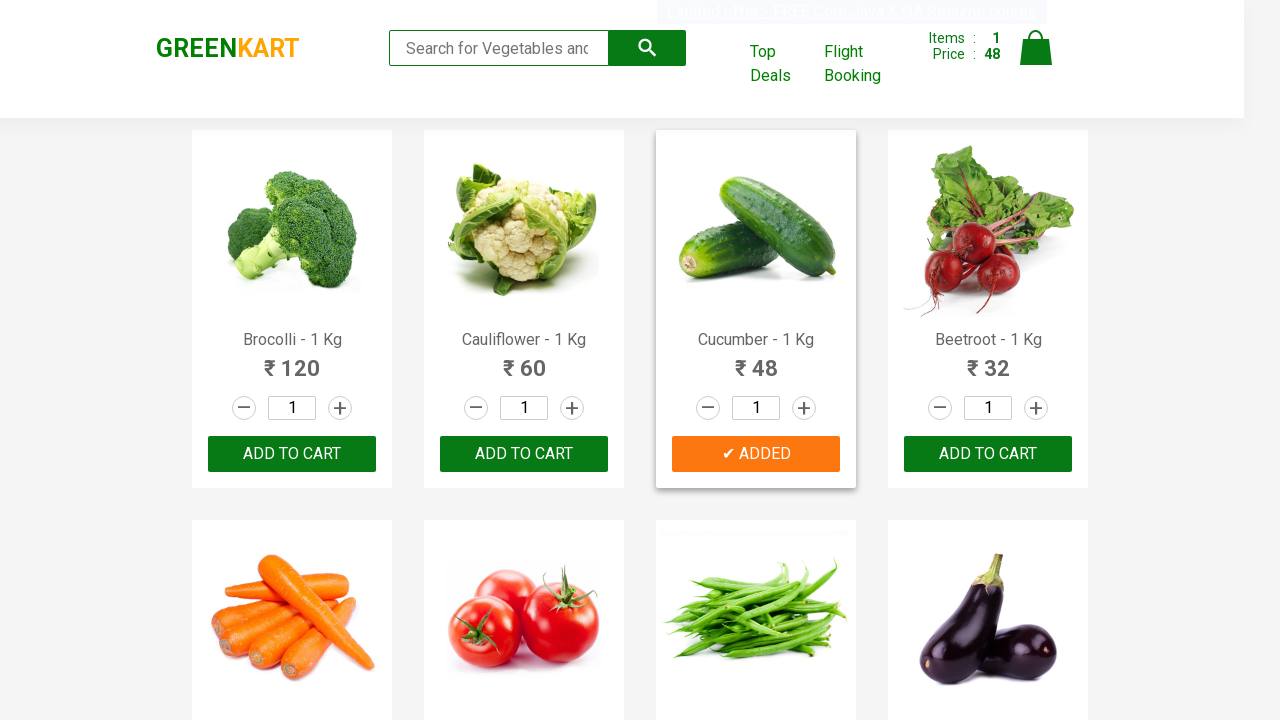